Navigates to DSR Sarees website and verifies that the page title matches the expected value

Starting URL: https://dsrsarees.com/

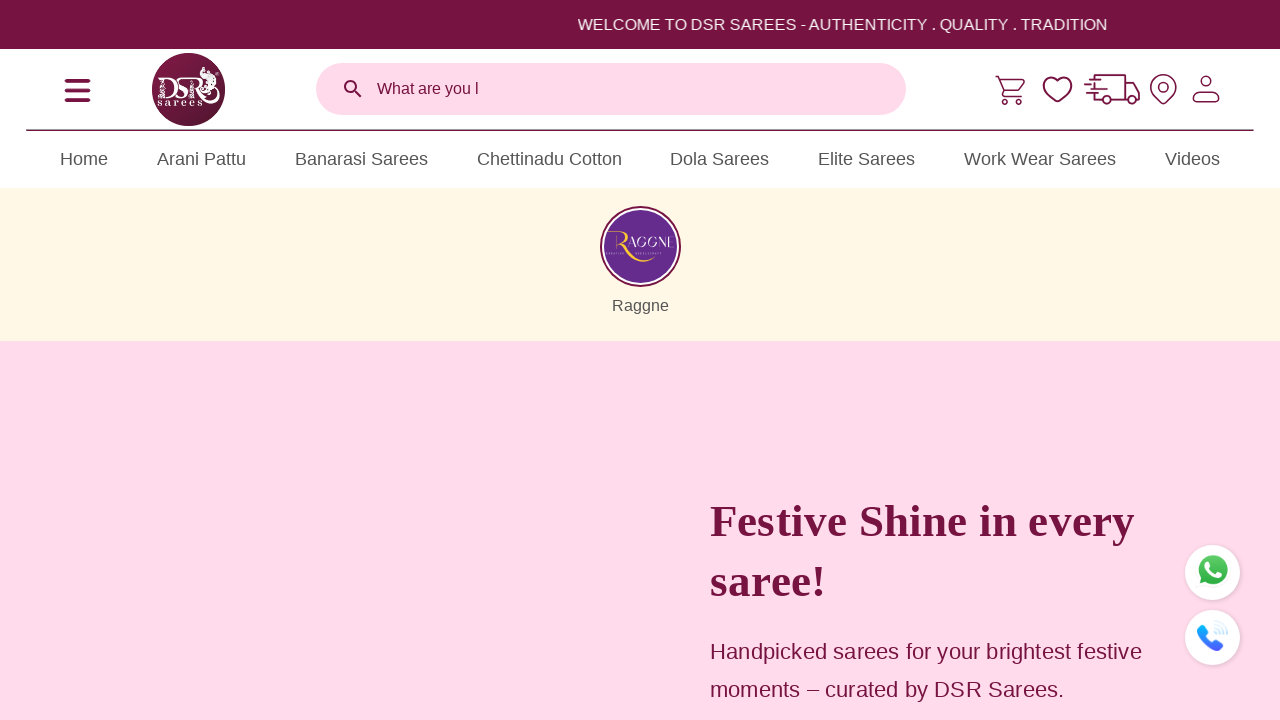

Navigated to DSR Sarees website at https://dsrsarees.com/
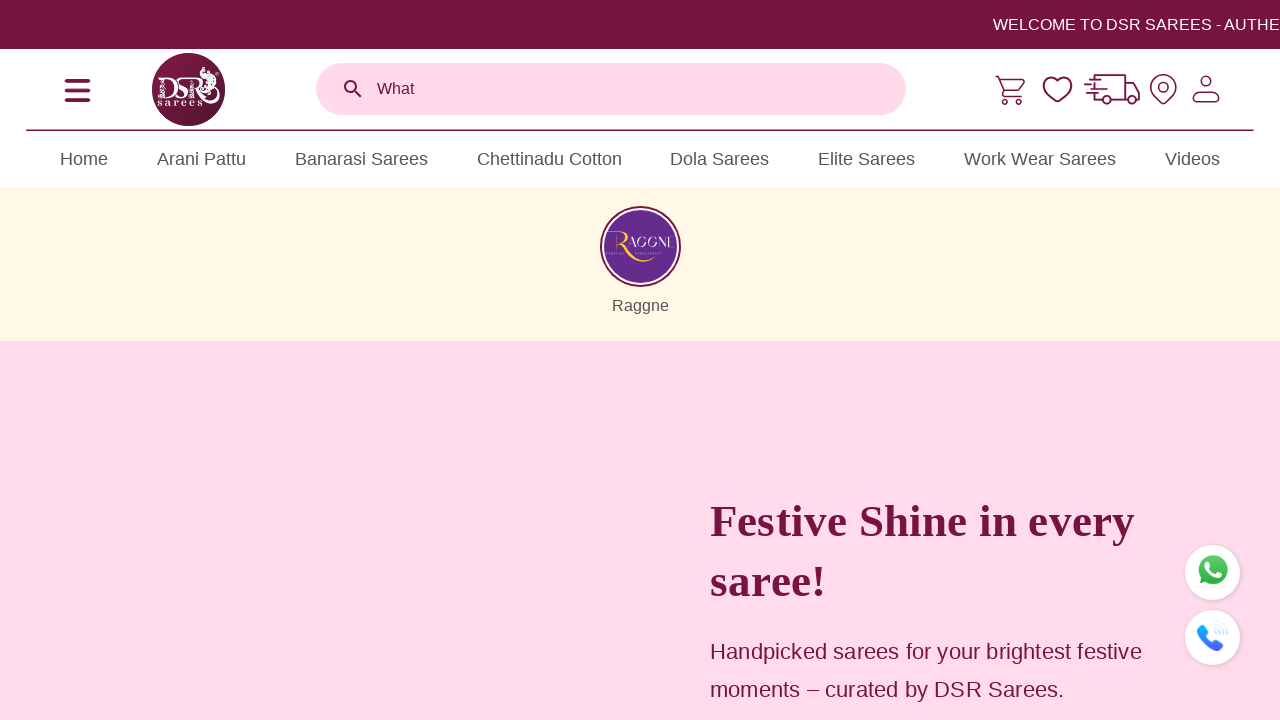

Retrieved page title
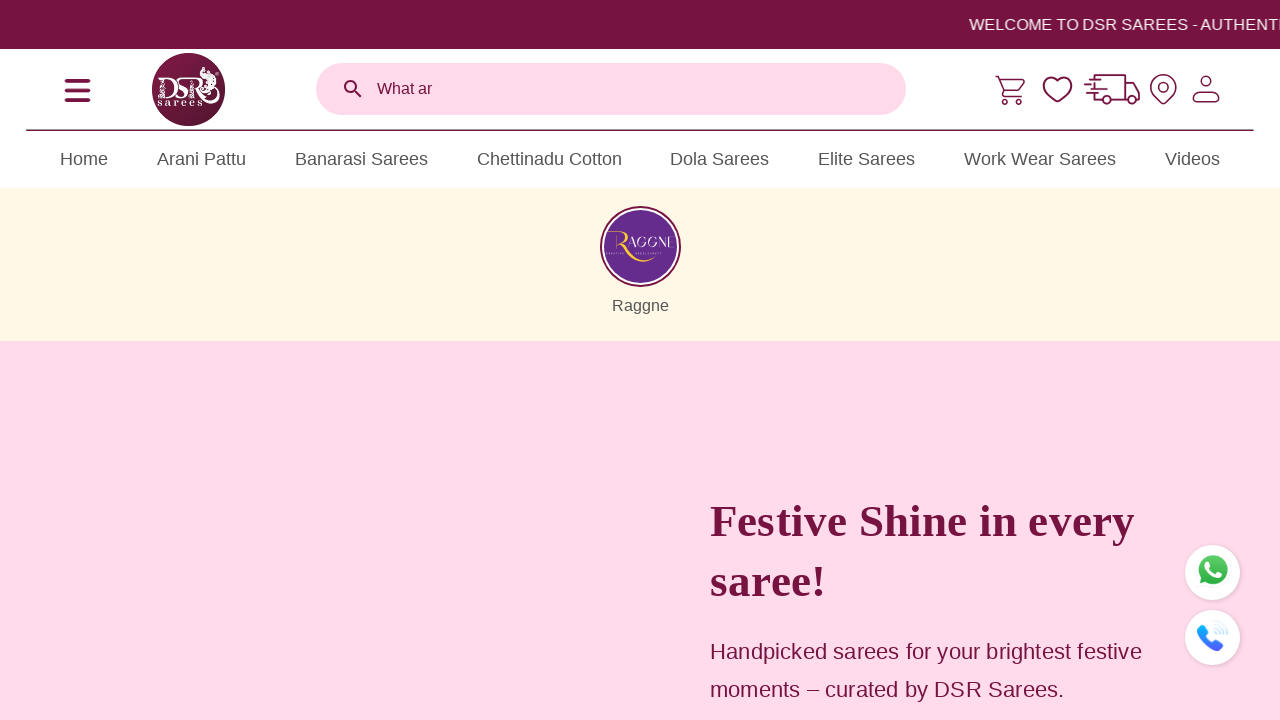

Page title verification failed: Expected 'DSR SAREES', but got 'DSR Sarees'
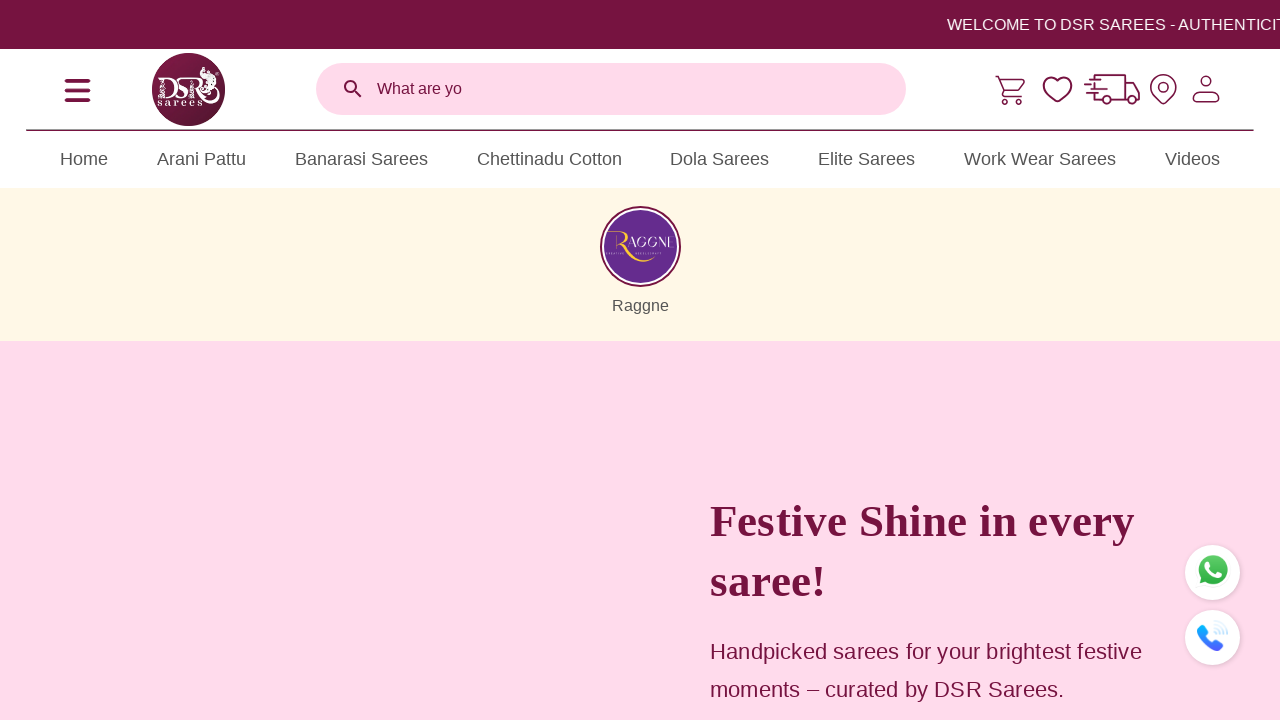

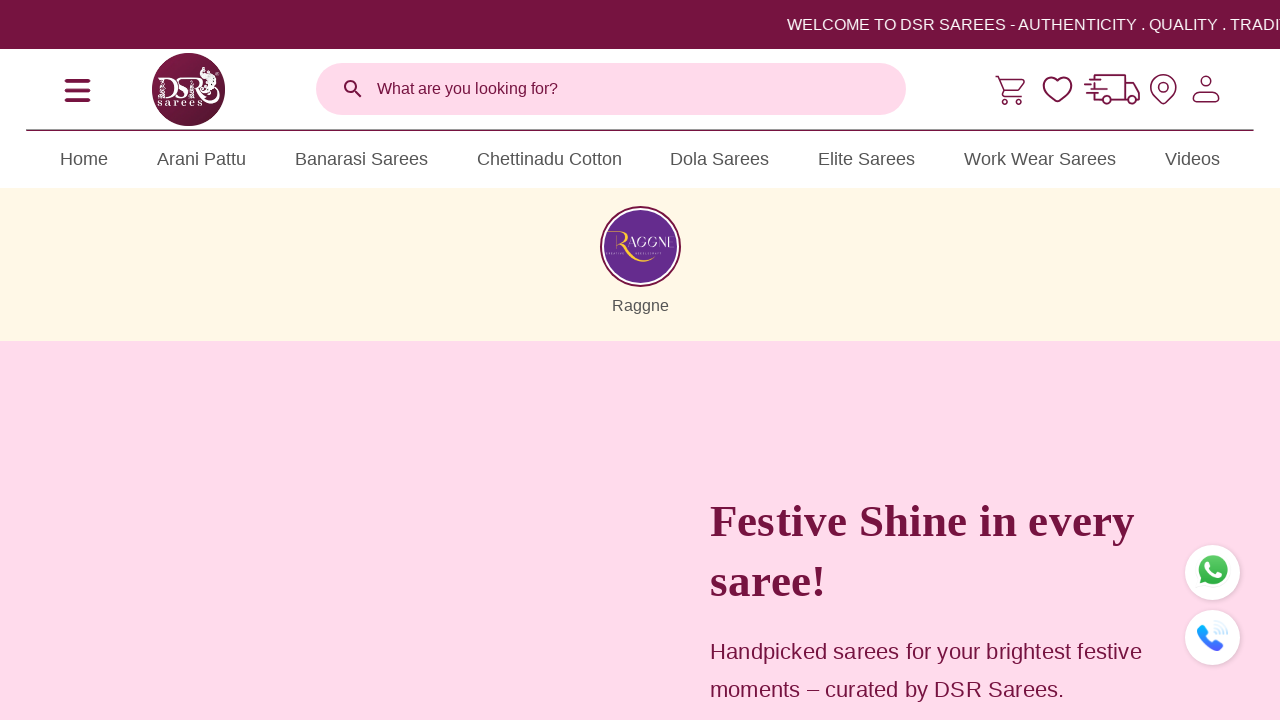